Tests scrolling functionality on a page and within a table, then verifies the sum of values in a table column matches the displayed total

Starting URL: https://rahulshettyacademy.com/AutomationPractice/

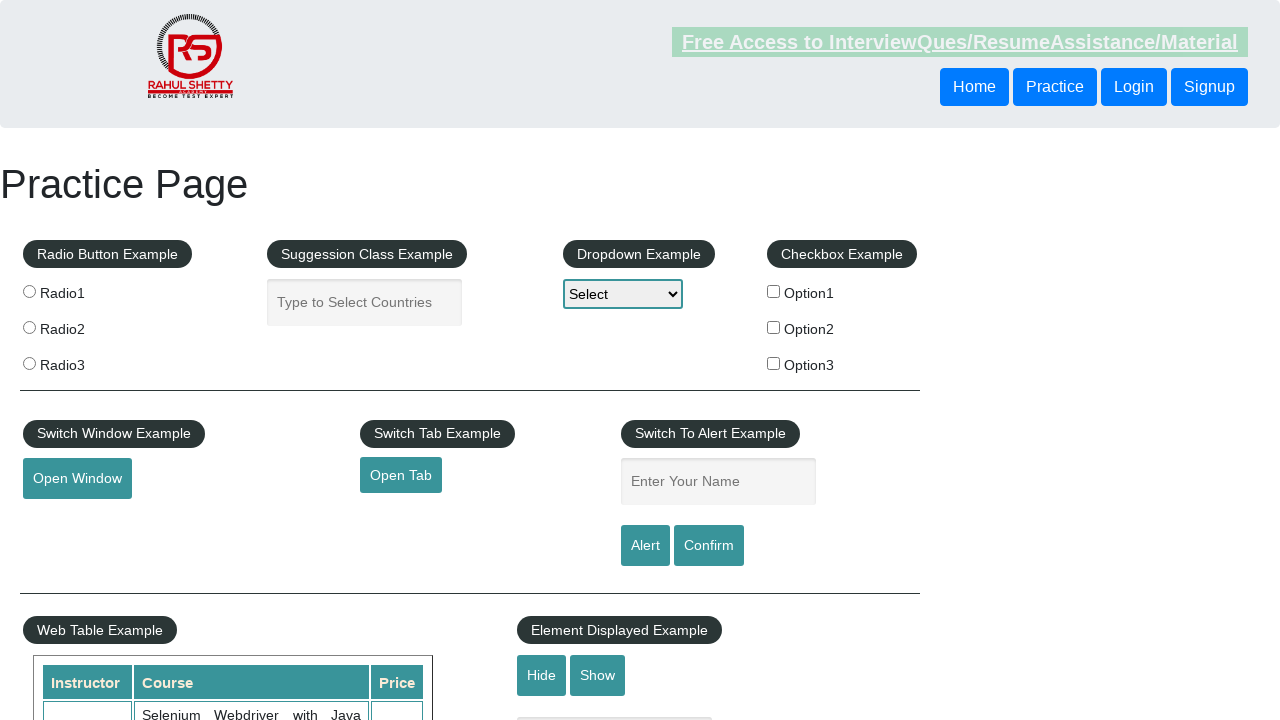

Scrolled page down by 500 pixels
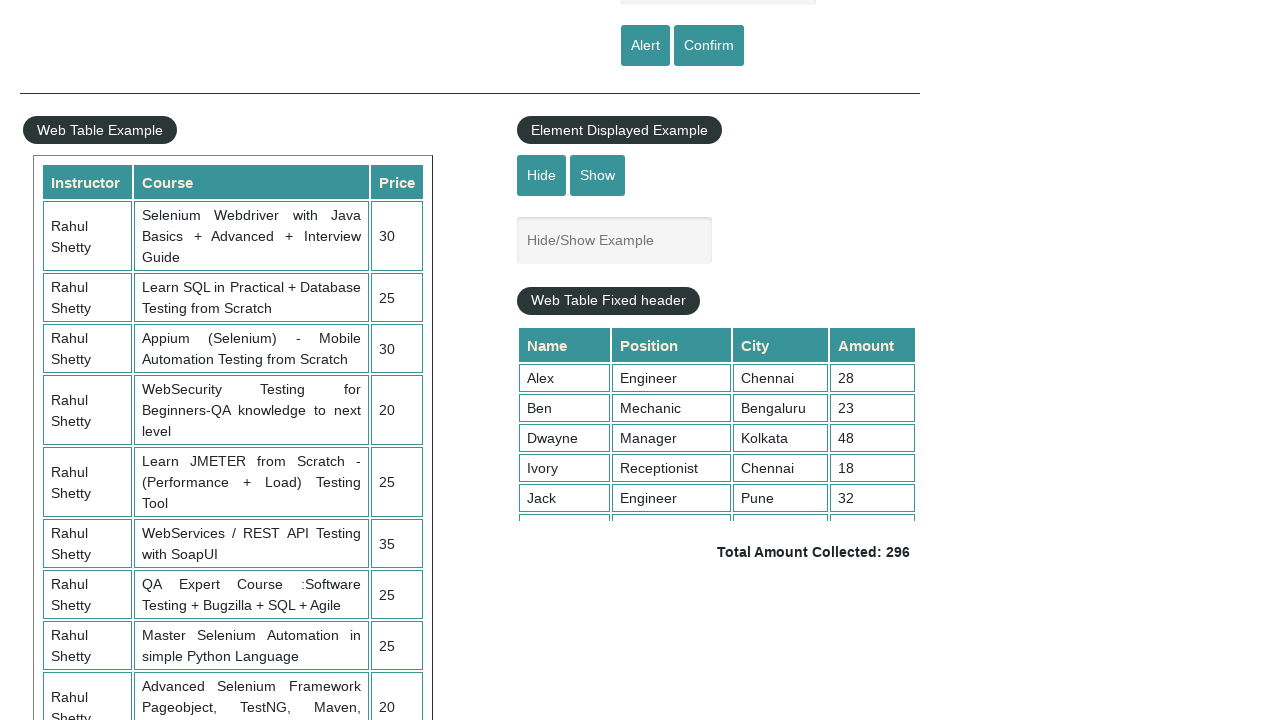

Scrolled table to position 5000
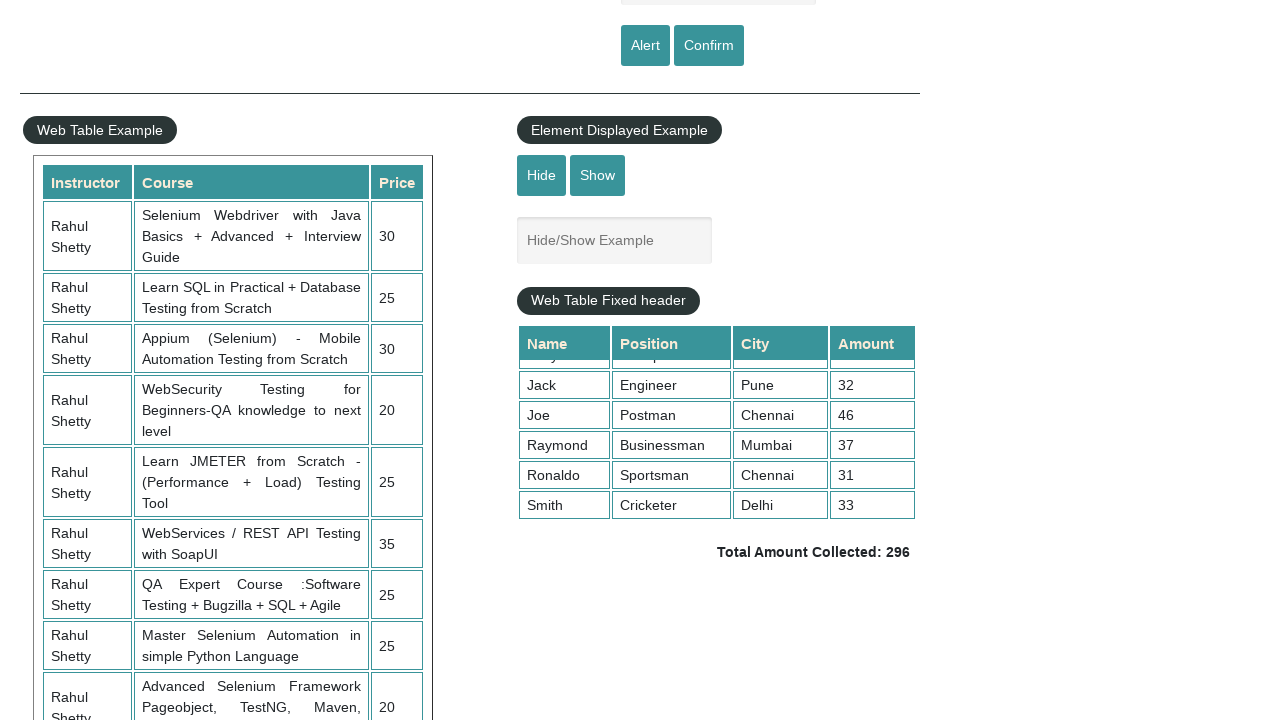

Retrieved all values from 4th column of table
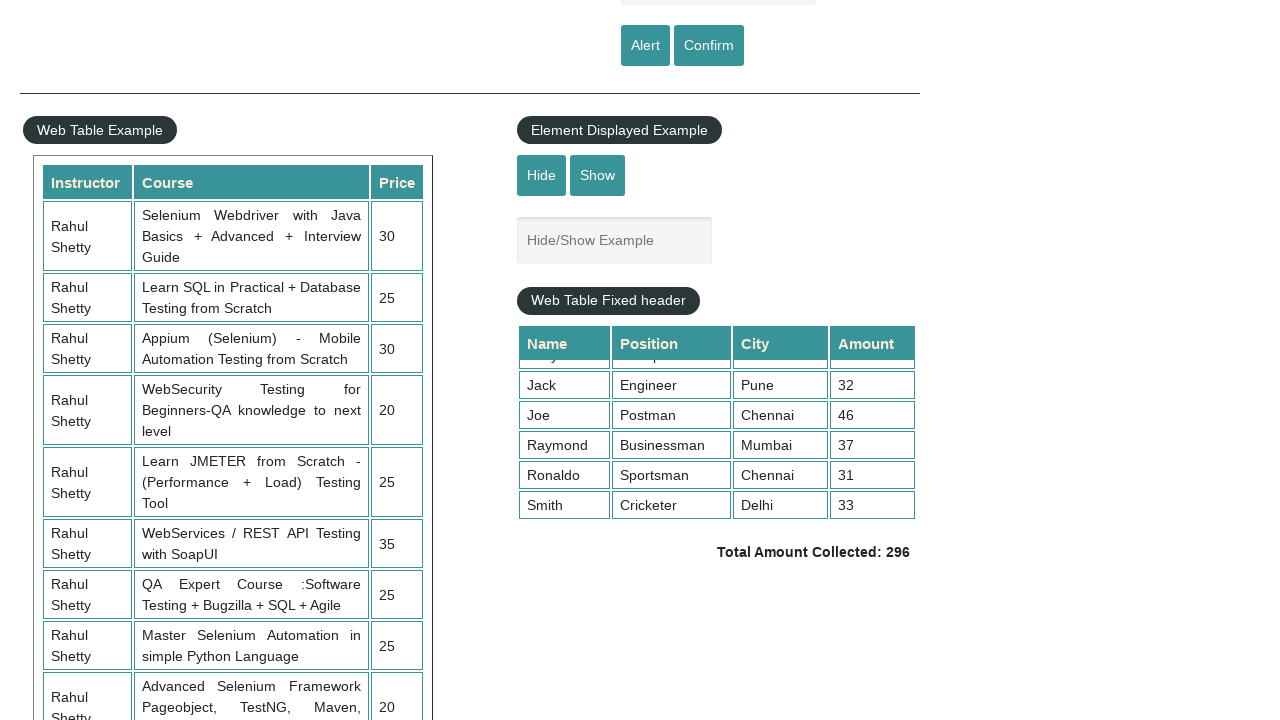

Calculated sum of 4th column values: 296
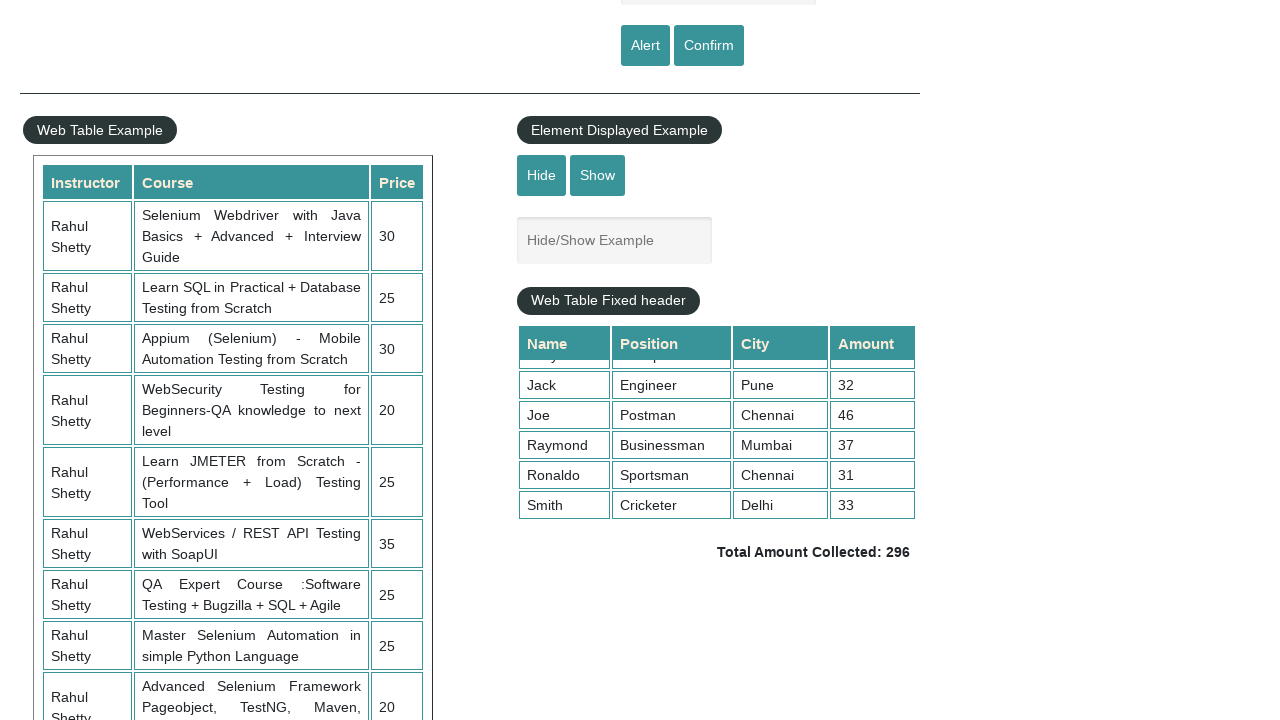

Retrieved displayed total amount text
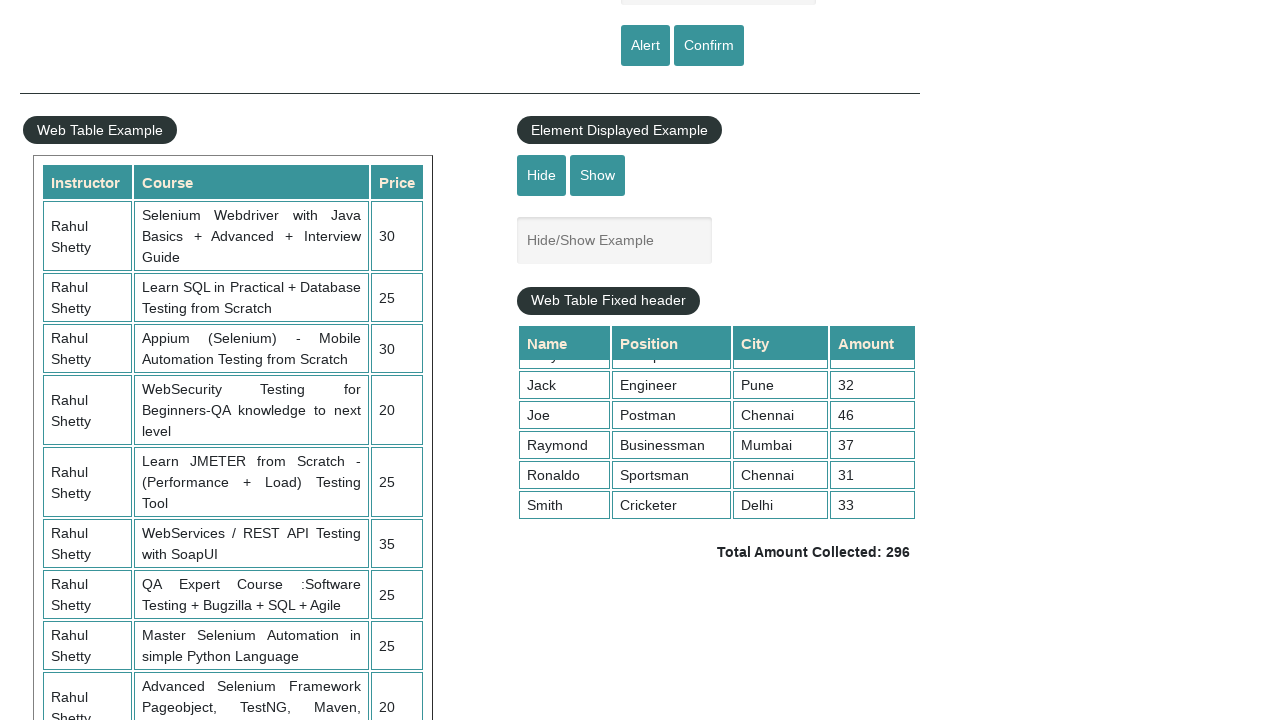

Extracted displayed total: 296
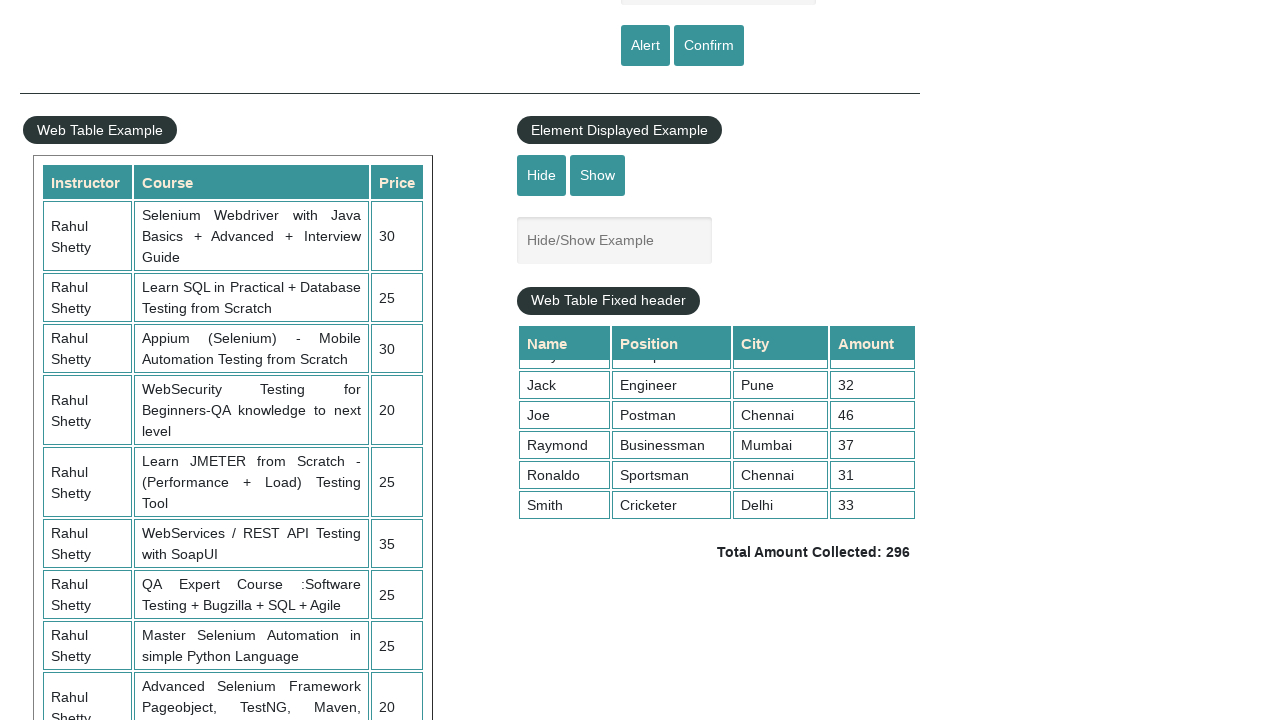

Verified sum 296 matches displayed total 296
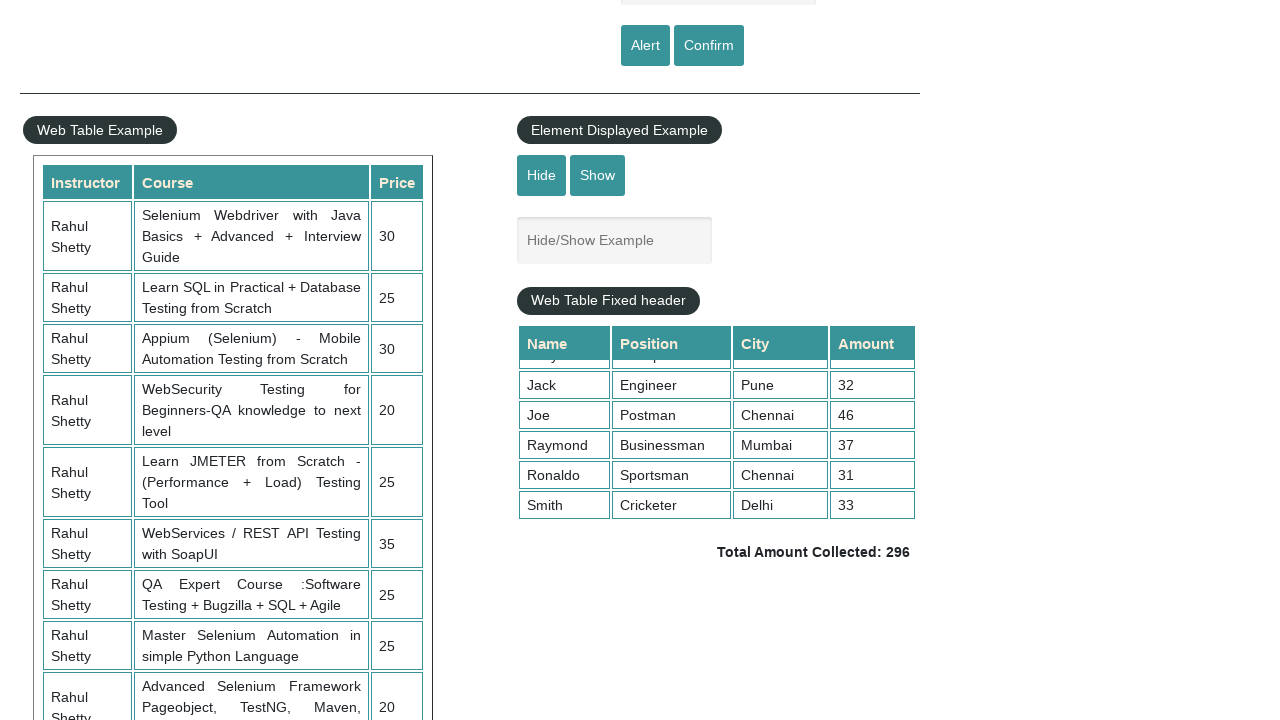

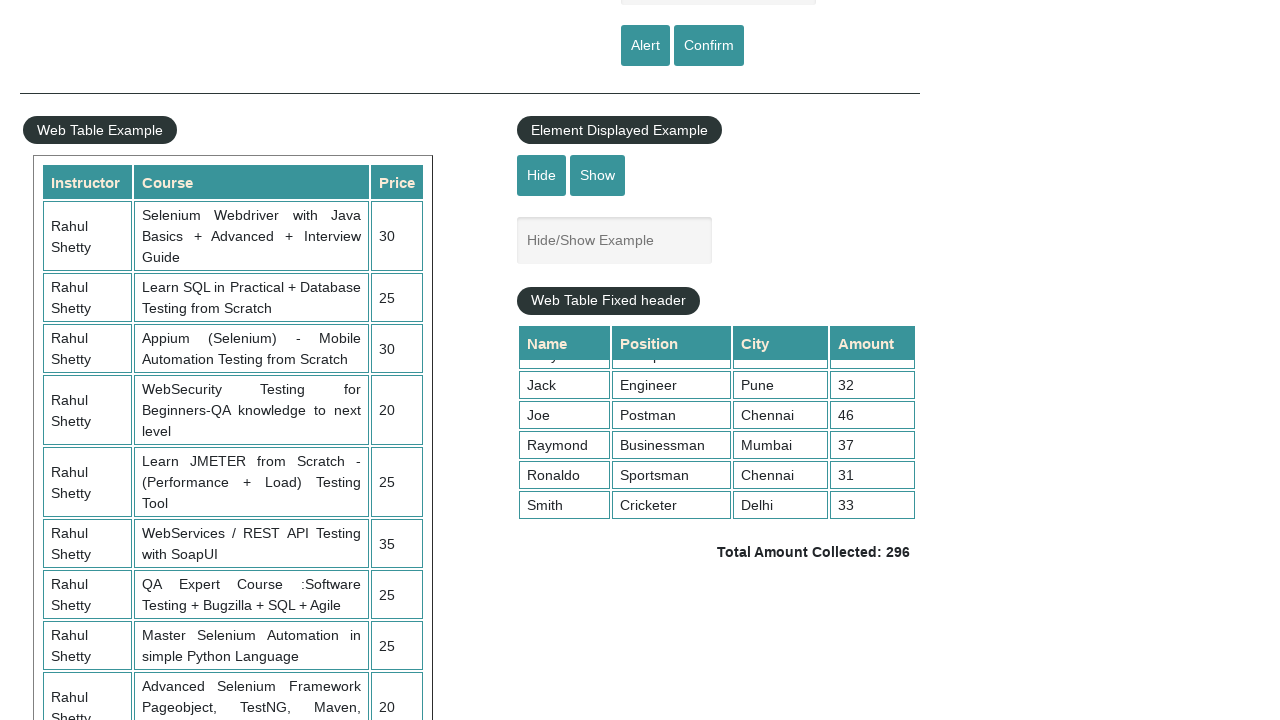